Tests navigation to the Business & Institutions section by clicking the corresponding link on the homepage

Starting URL: https://www.fiscal.treasury.gov/

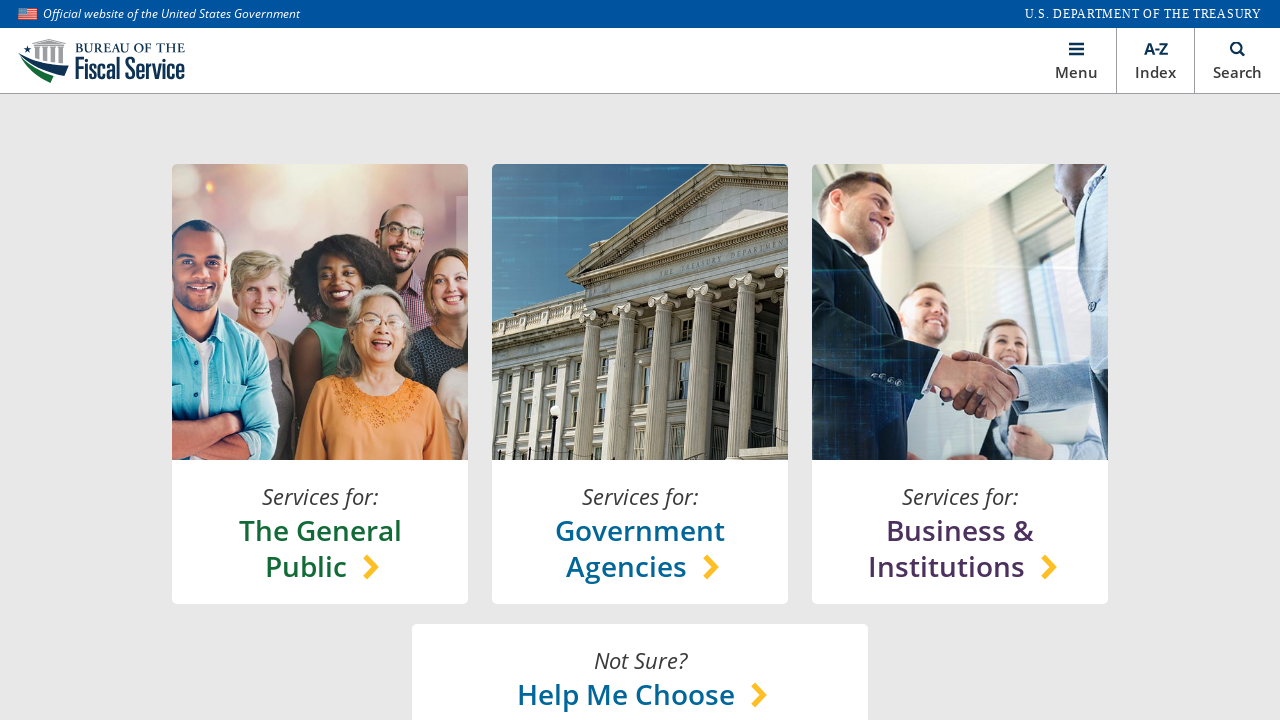

Clicked Business & Institutions section link on homepage at (960, 548) on //*[@id="main"]/section[1]/content-lock/h-box[1]/v-box[3]/a/h-box/chooser-text/h
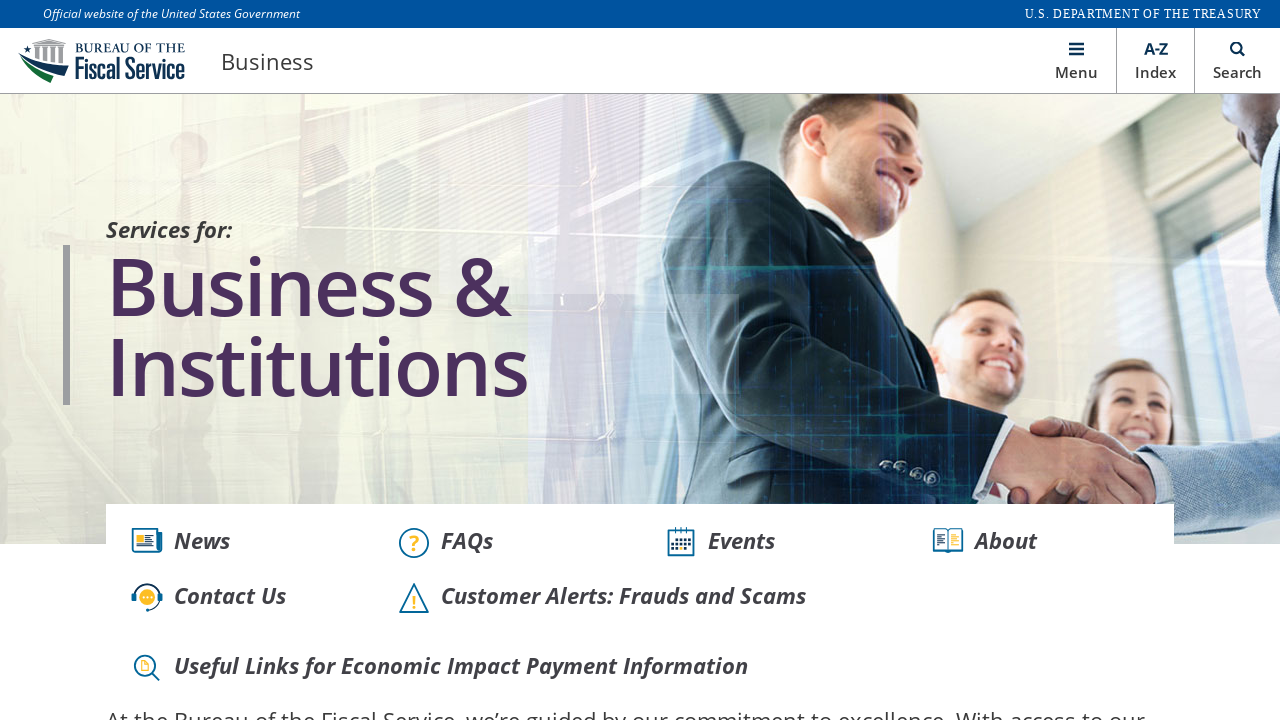

Verified navigation to Business & Institutions page
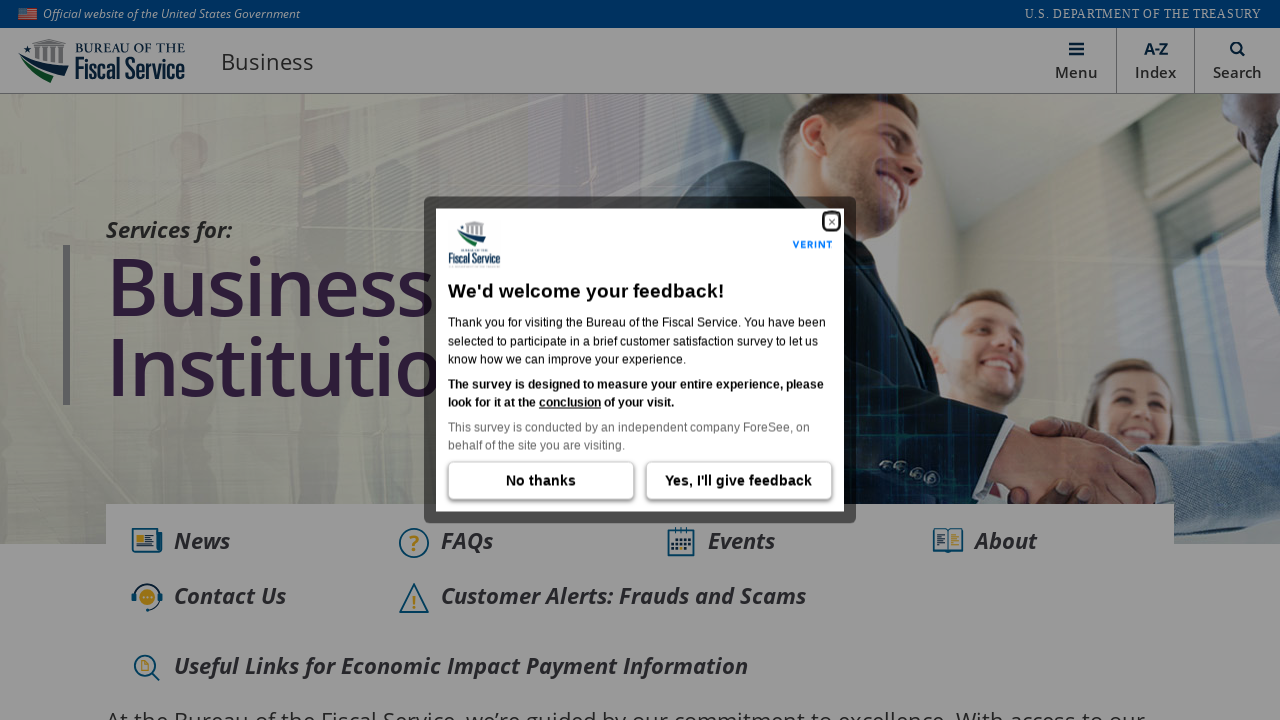

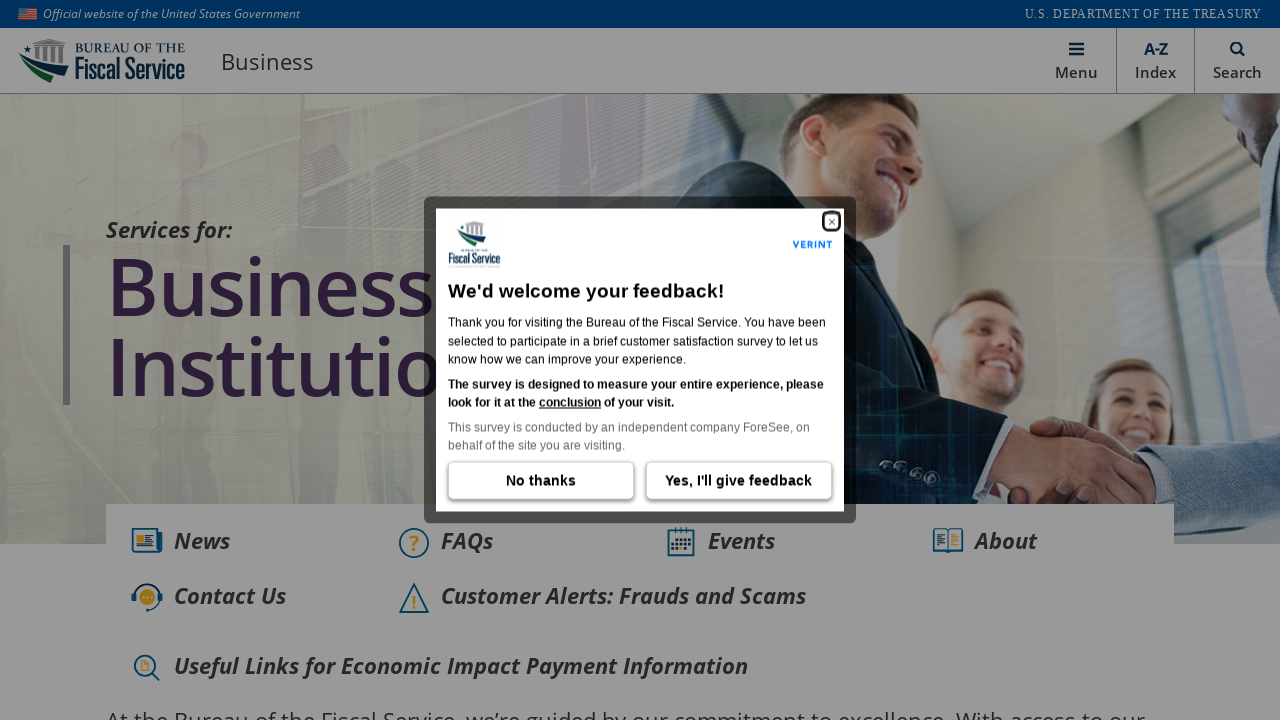